Fills out a practice form by entering personal information, selecting gender, experience level, date, profession, automation tools, continent, and selenium commands

Starting URL: https://www.techlistic.com/p/selenium-practice-form.html

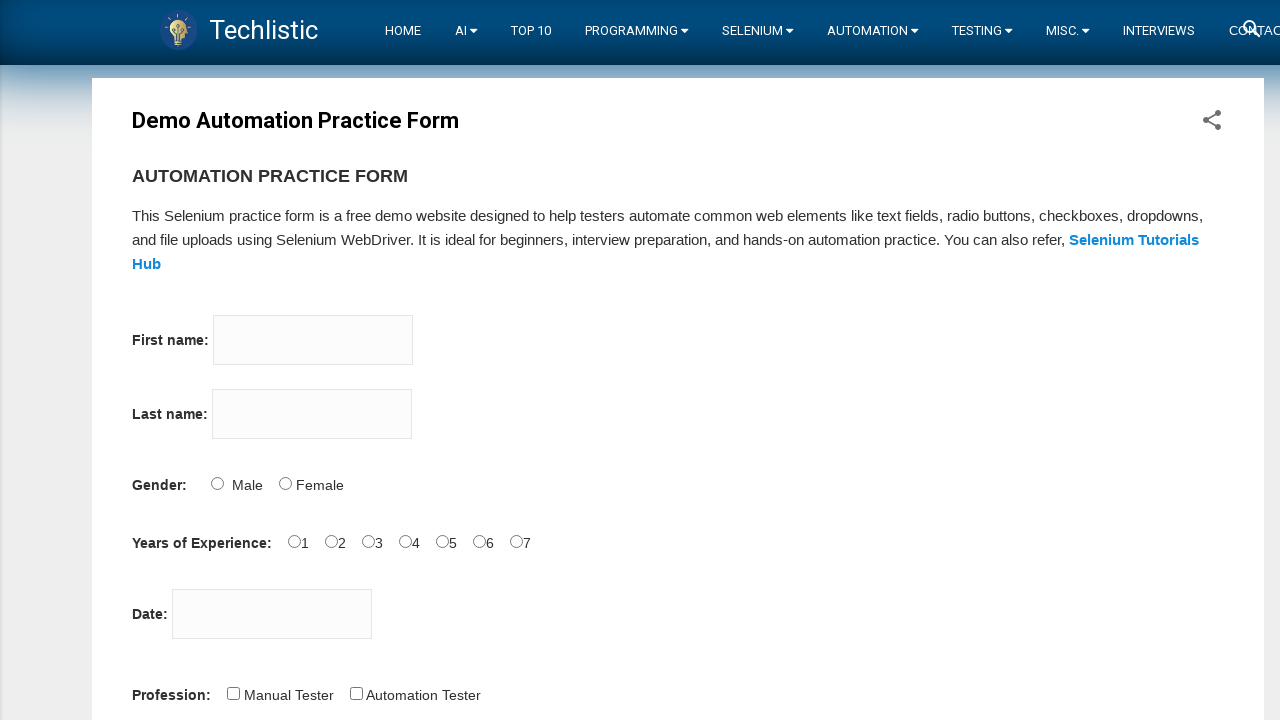

Entered first name 'Pradnya' on input[name='firstname']
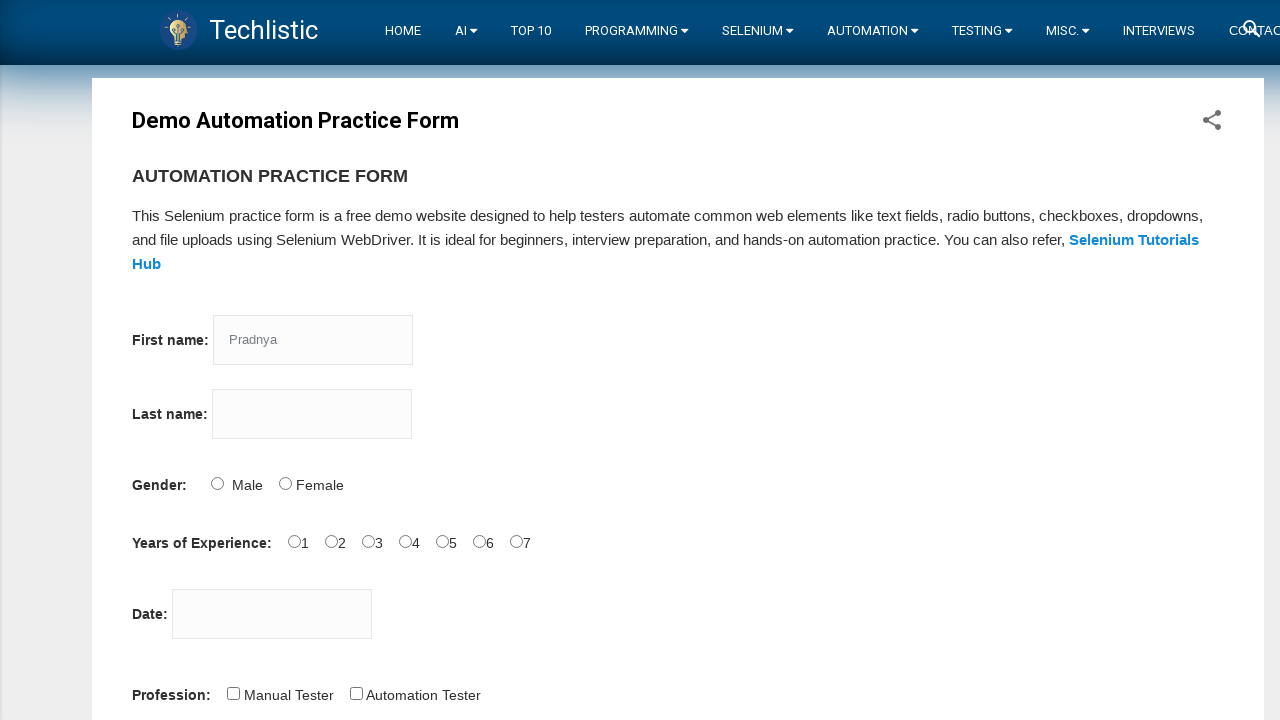

Entered last name 'Mule' on input[name='lastname']
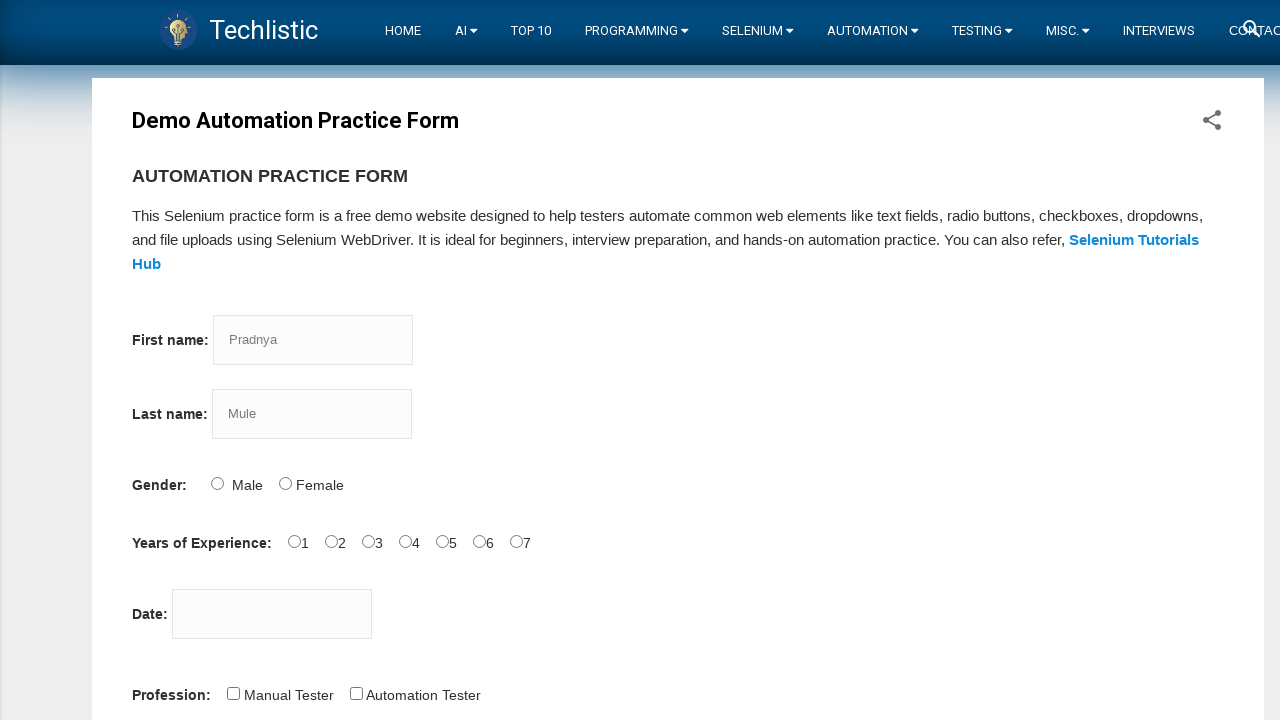

Selected Female gender at (285, 483) on #sex-1
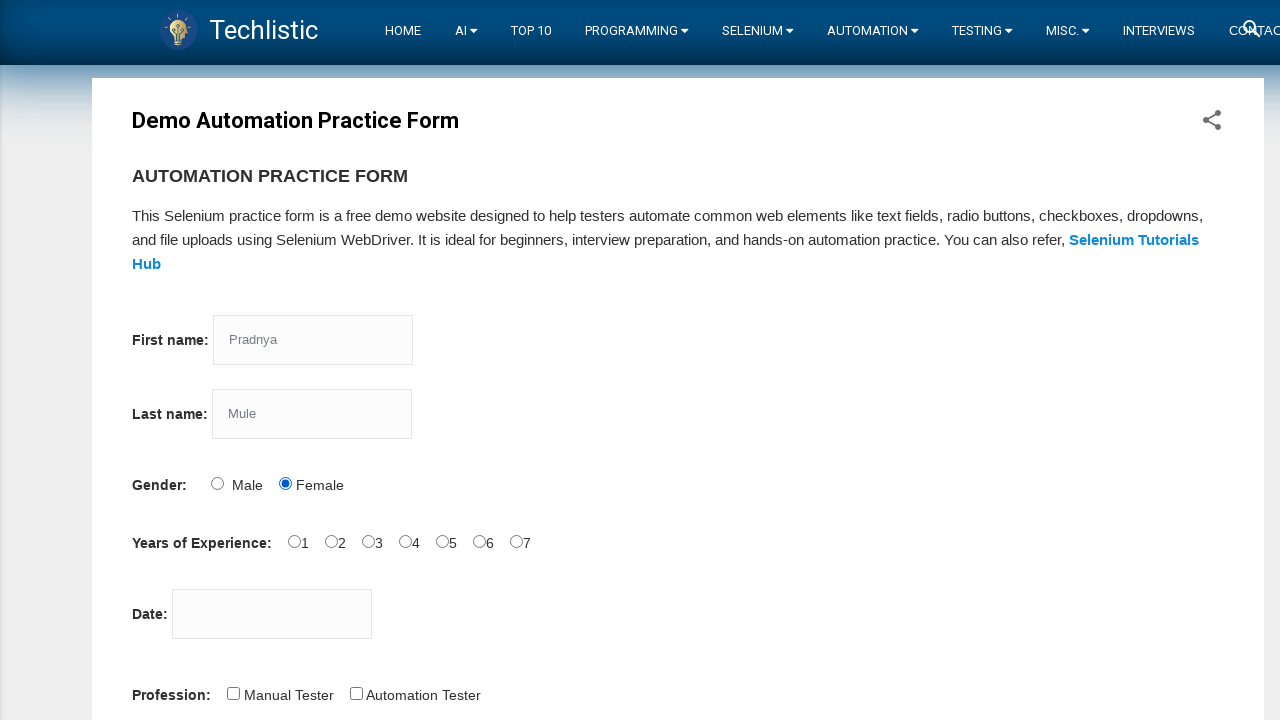

Selected 7 years of experience at (516, 541) on #exp-6
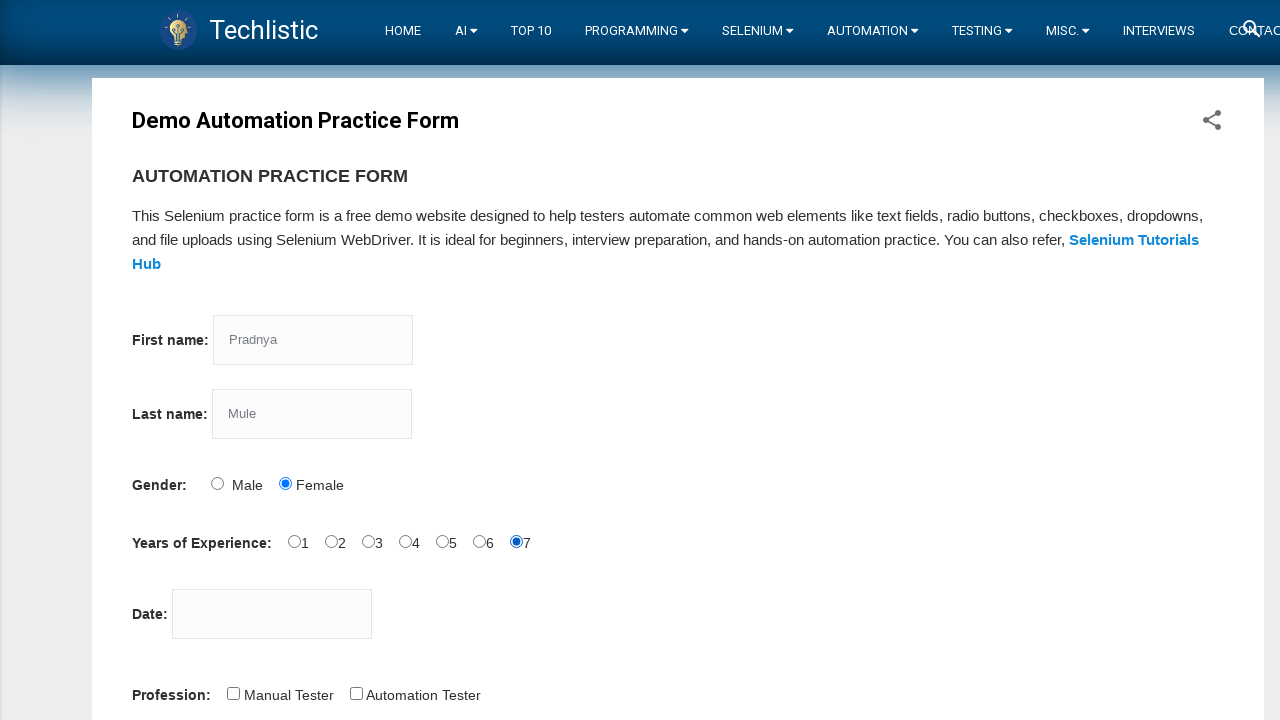

Entered date '12-07-2023' on #datepicker
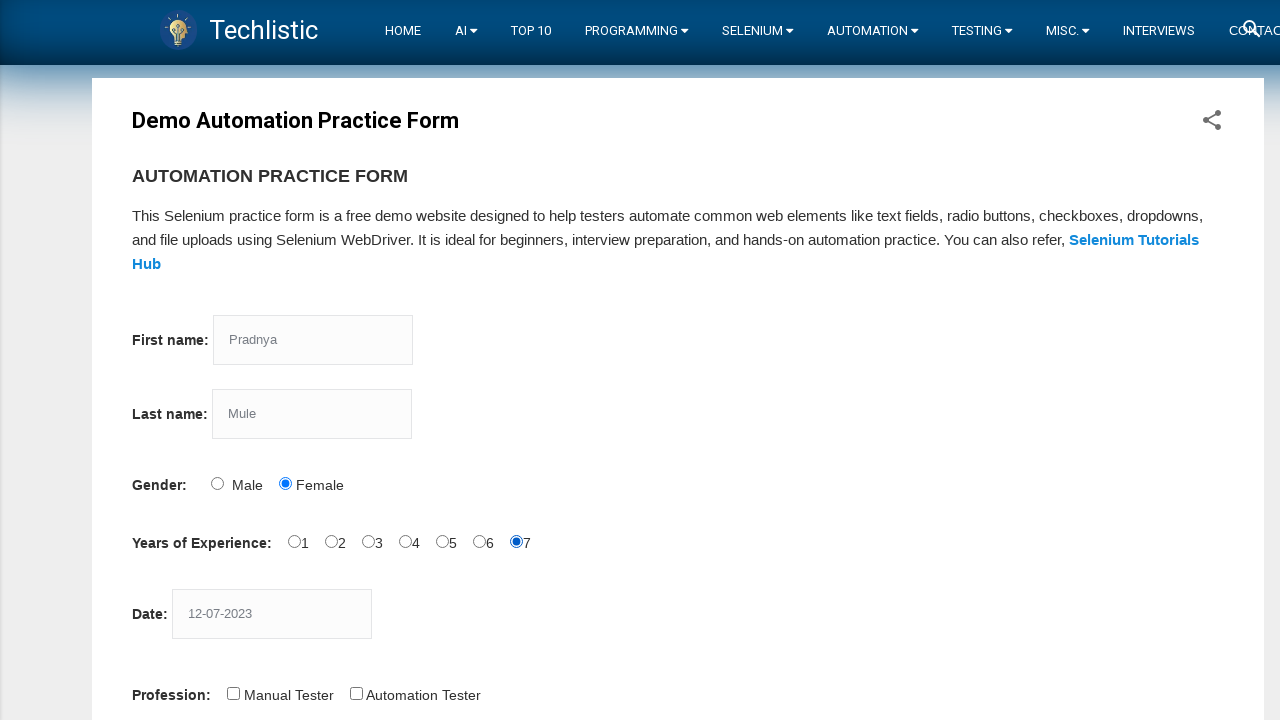

Selected profession 'Automation Tester' at (356, 693) on #profession-1
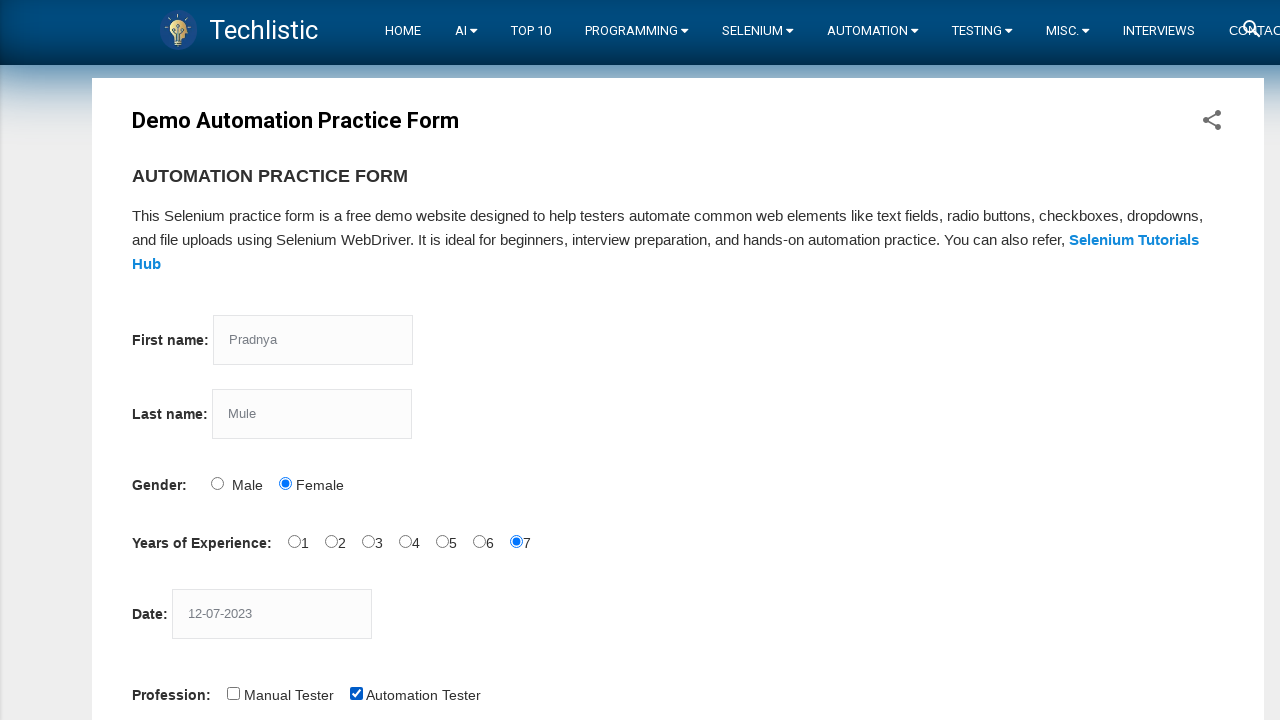

Selected automation tool 'Selenium Webdriver' at (446, 360) on #tool-2
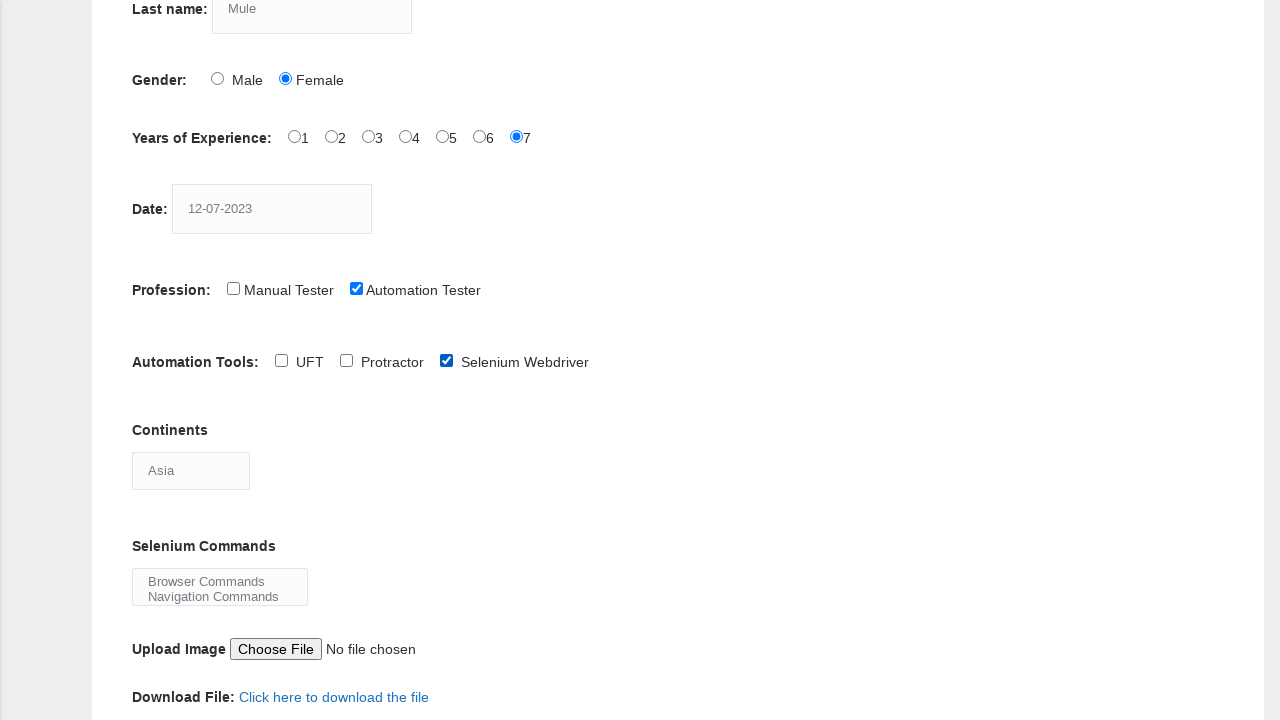

Selected continent 'North America' on #continents
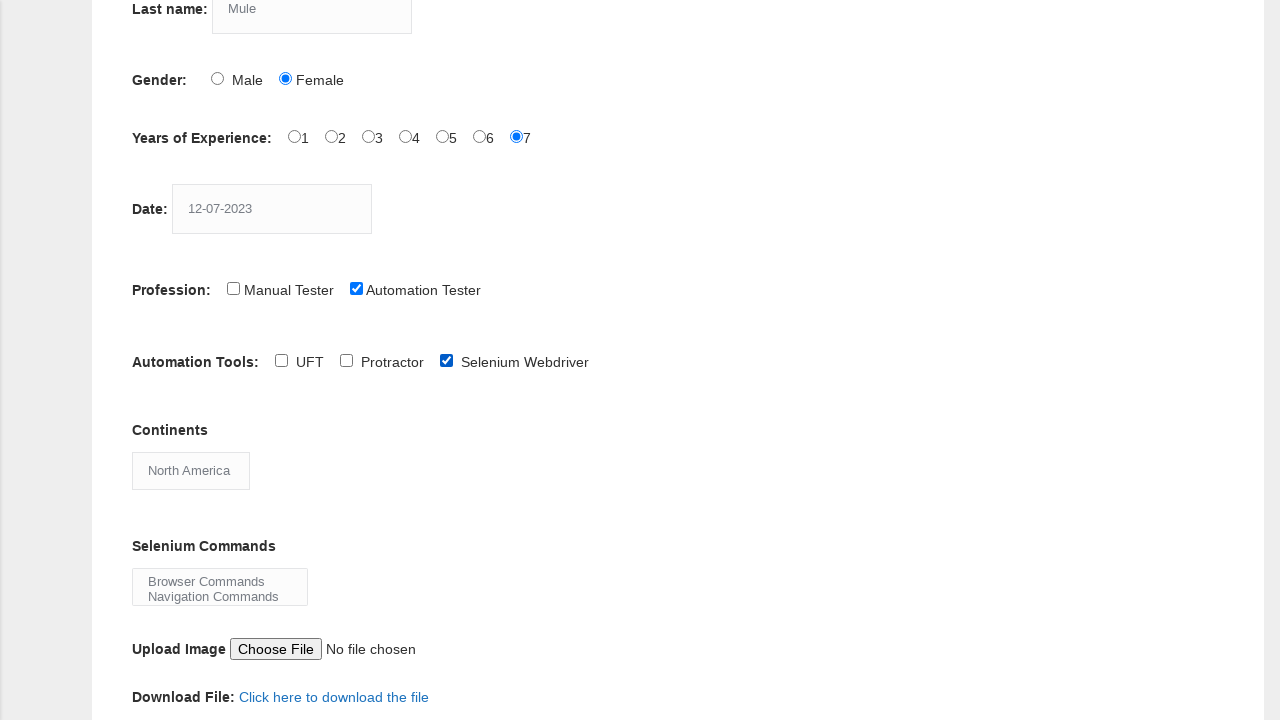

Selected Selenium command 'Wait Commands' on #selenium_commands
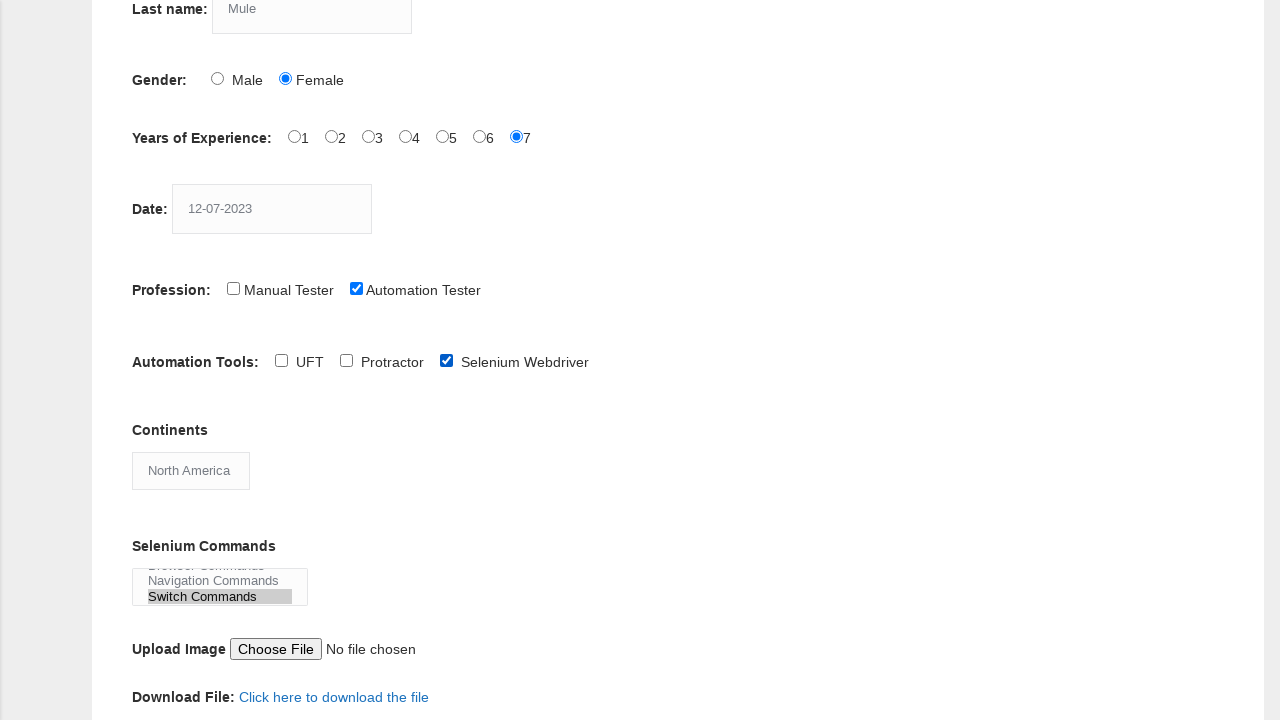

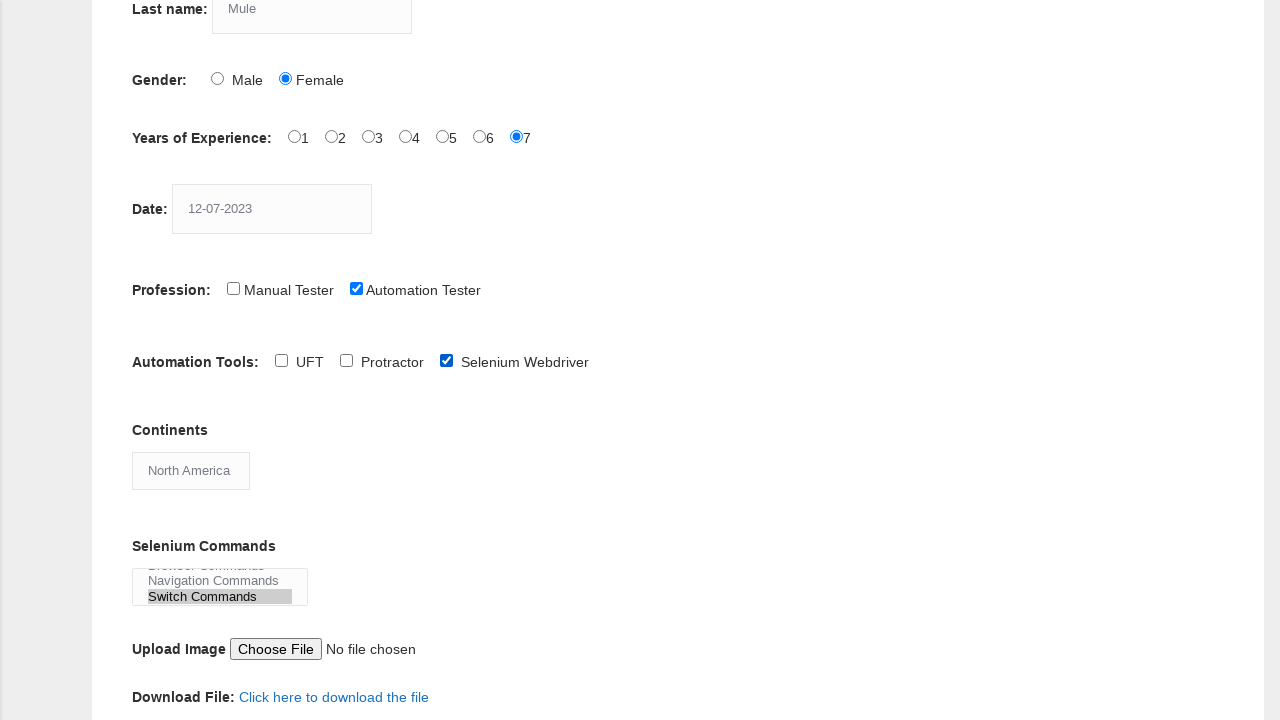